Tests the Text Box form on demoqa.com by filling in name, email, current address, and permanent address fields, then submitting and verifying the output matches the input data.

Starting URL: https://demoqa.com

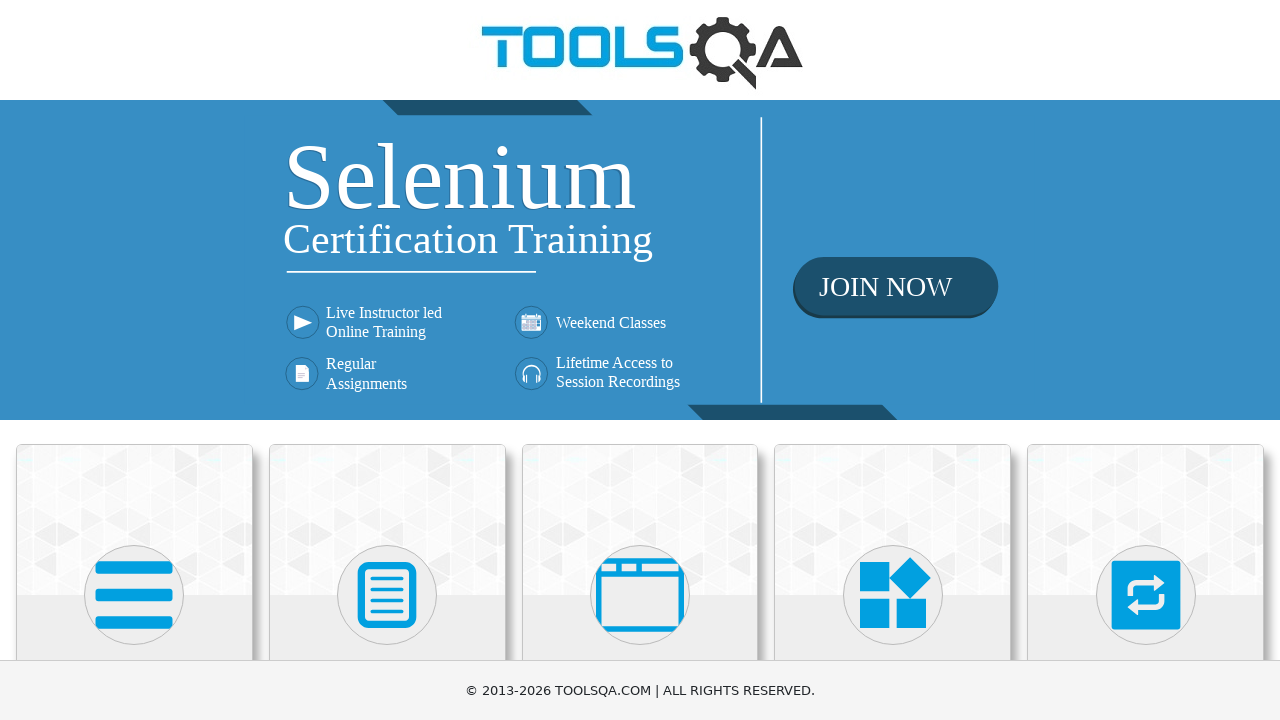

Clicked on the Elements card at (134, 360) on div.card-body:has-text('Elements')
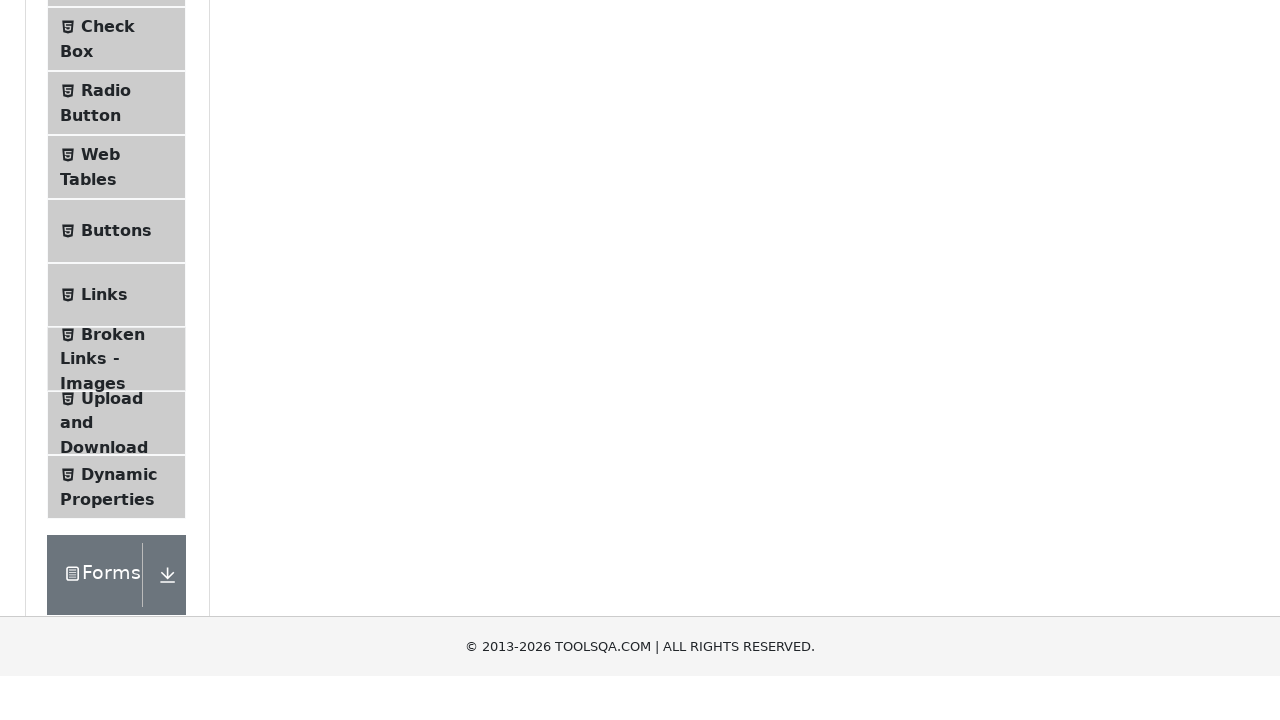

Clicked on Text Box in the left navigation menu at (119, 261) on text=Text Box
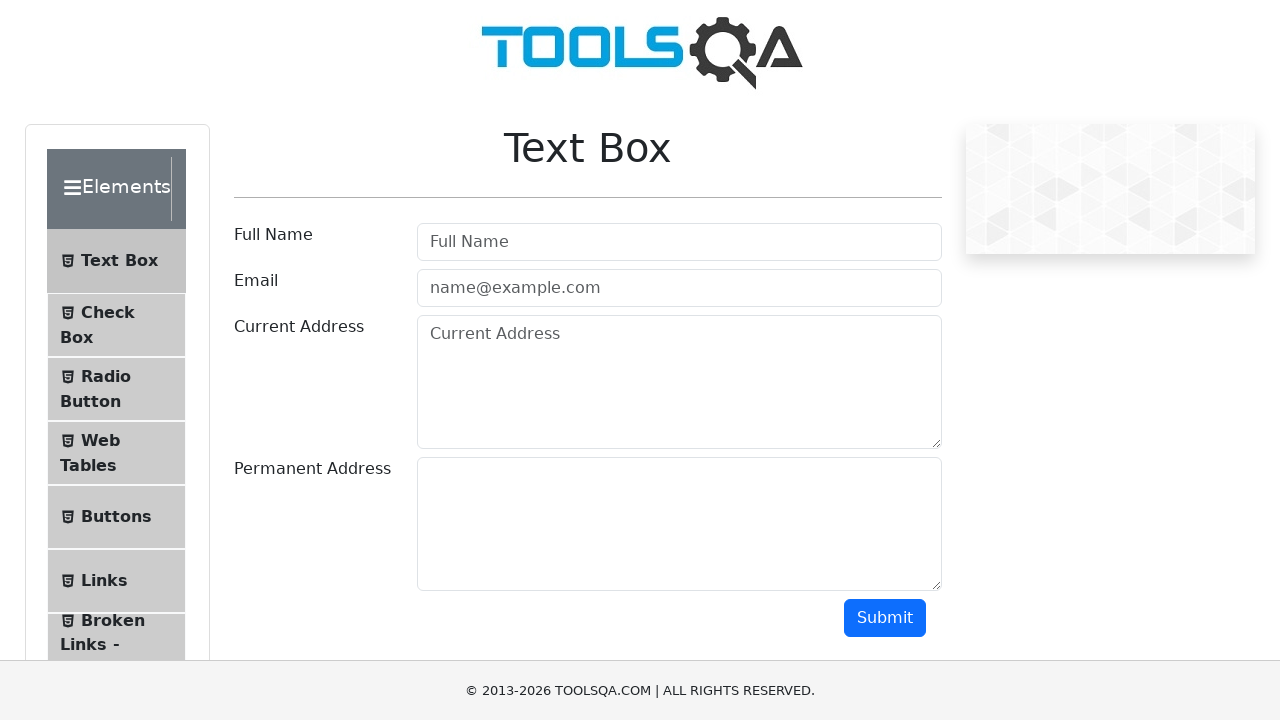

Filled Full Name field with 'Ivan Ivanov' on #userName
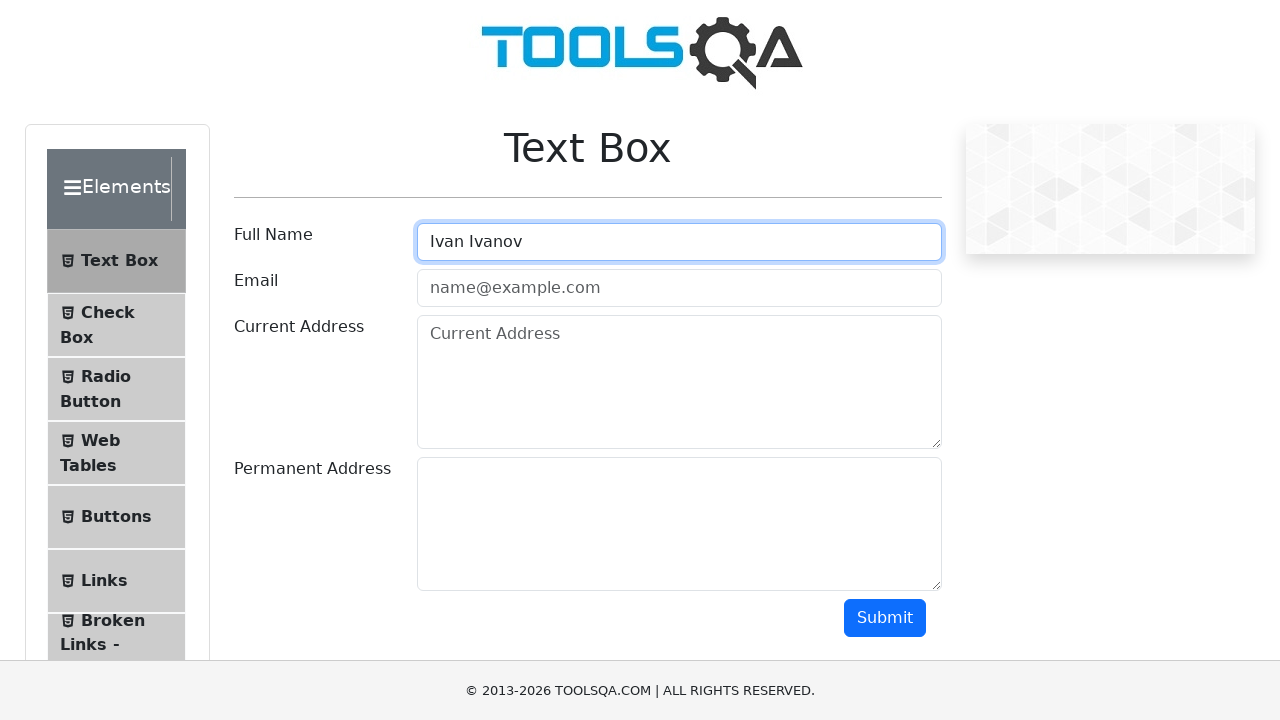

Filled Email field with 'ivanov@gmail.com' on #userEmail
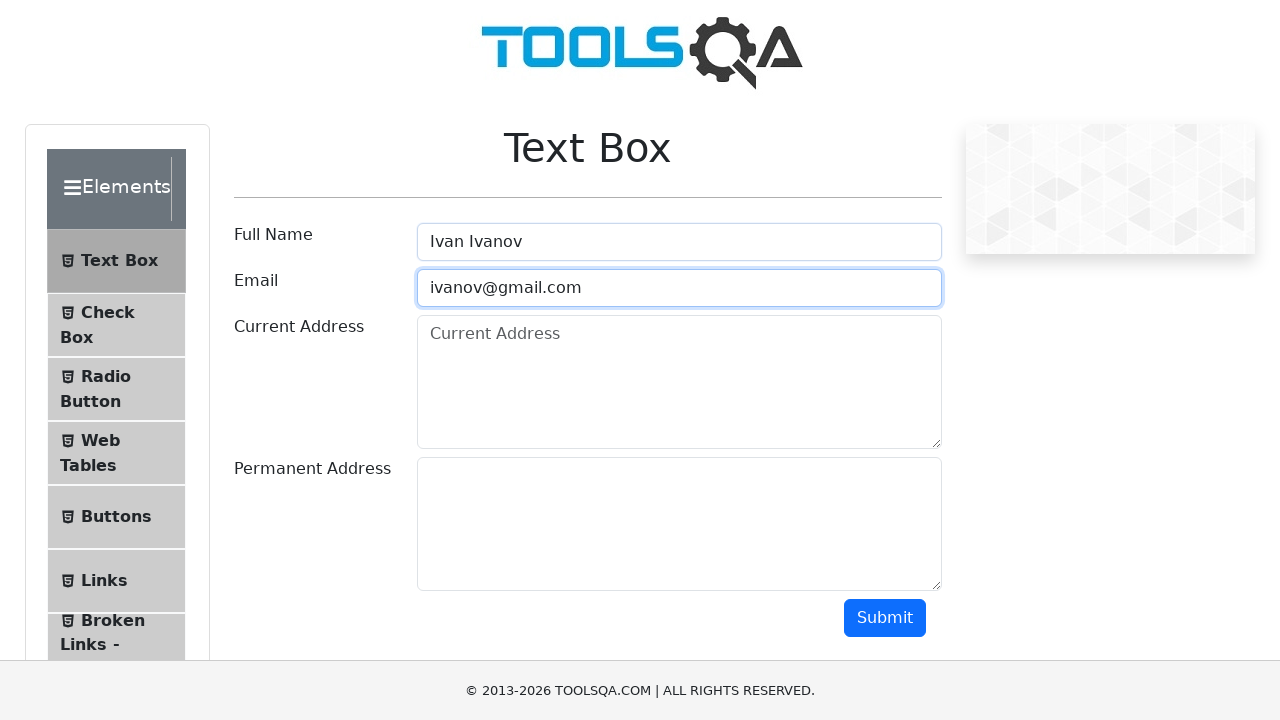

Filled Current Address field with 'address 1' on #currentAddress
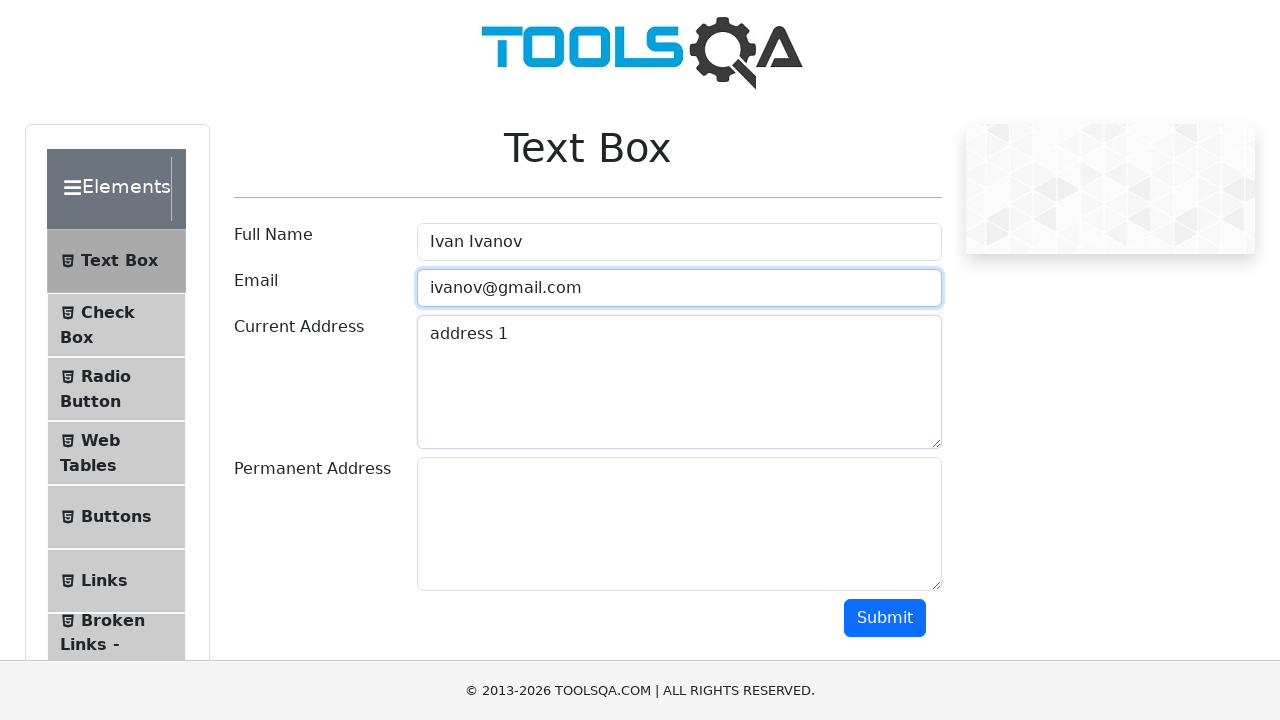

Filled Permanent Address field with 'address 2' on #permanentAddress
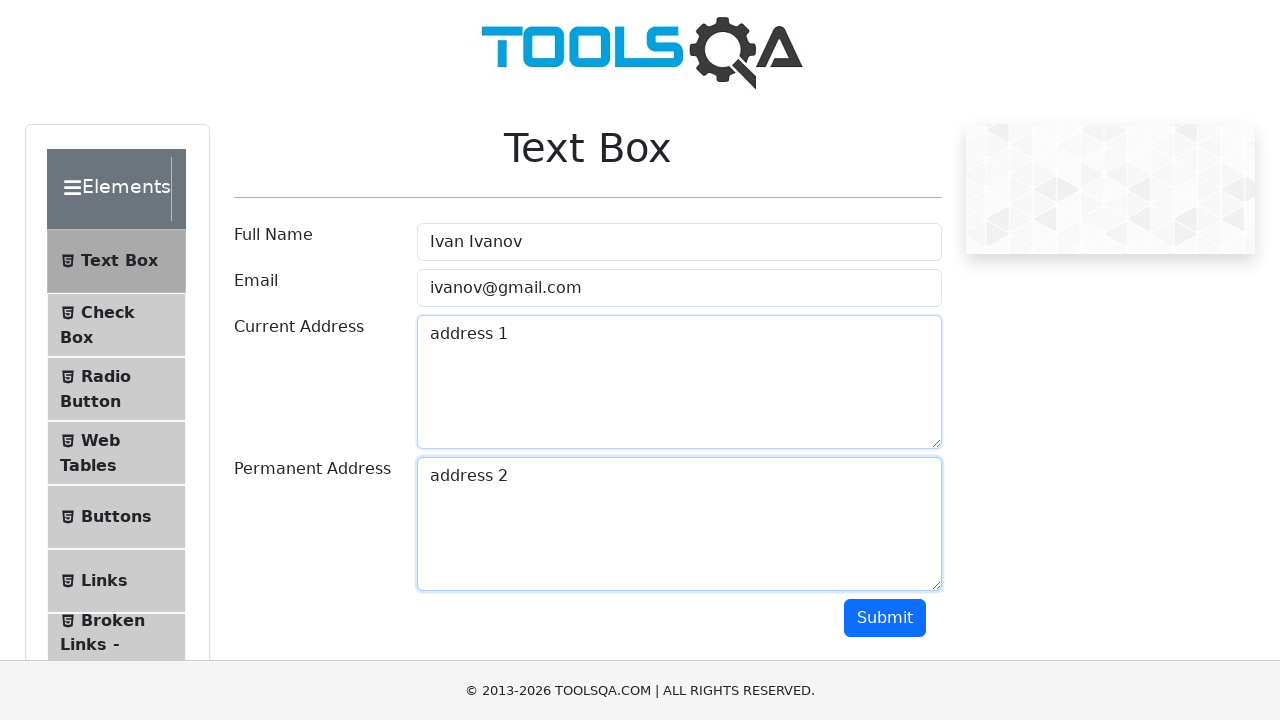

Clicked the submit button at (885, 618) on #submit
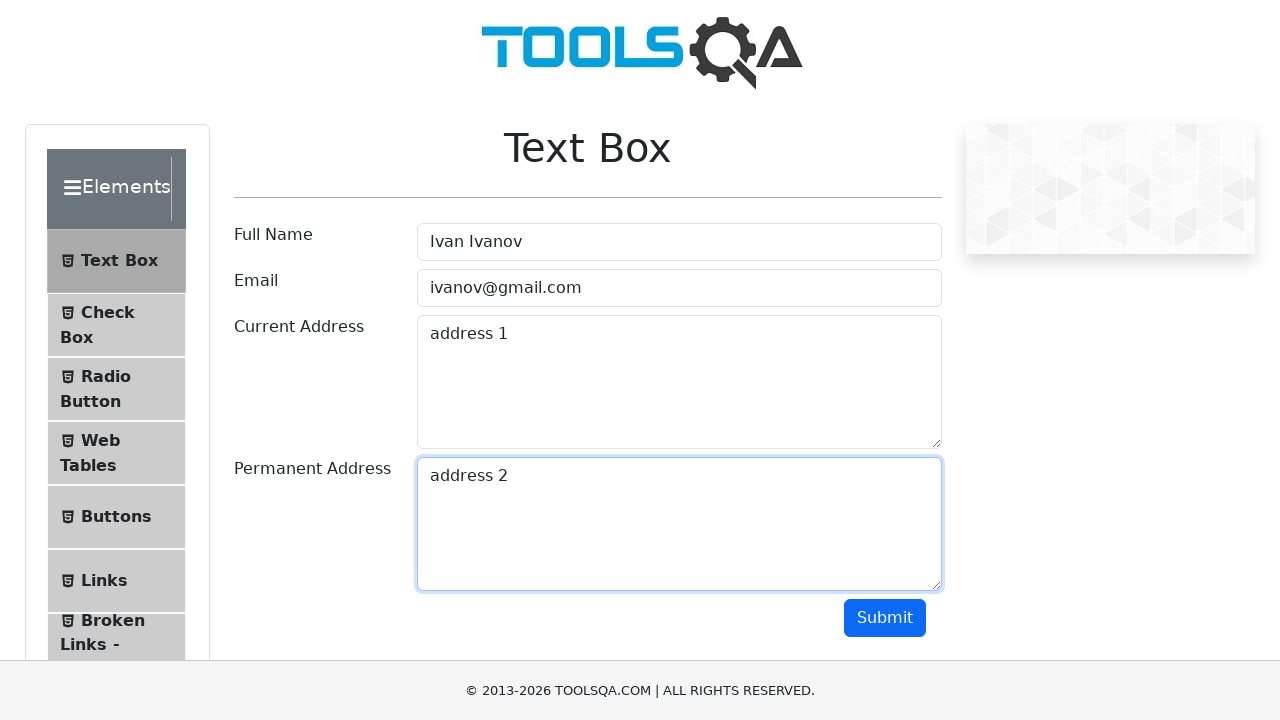

Output section appeared after form submission
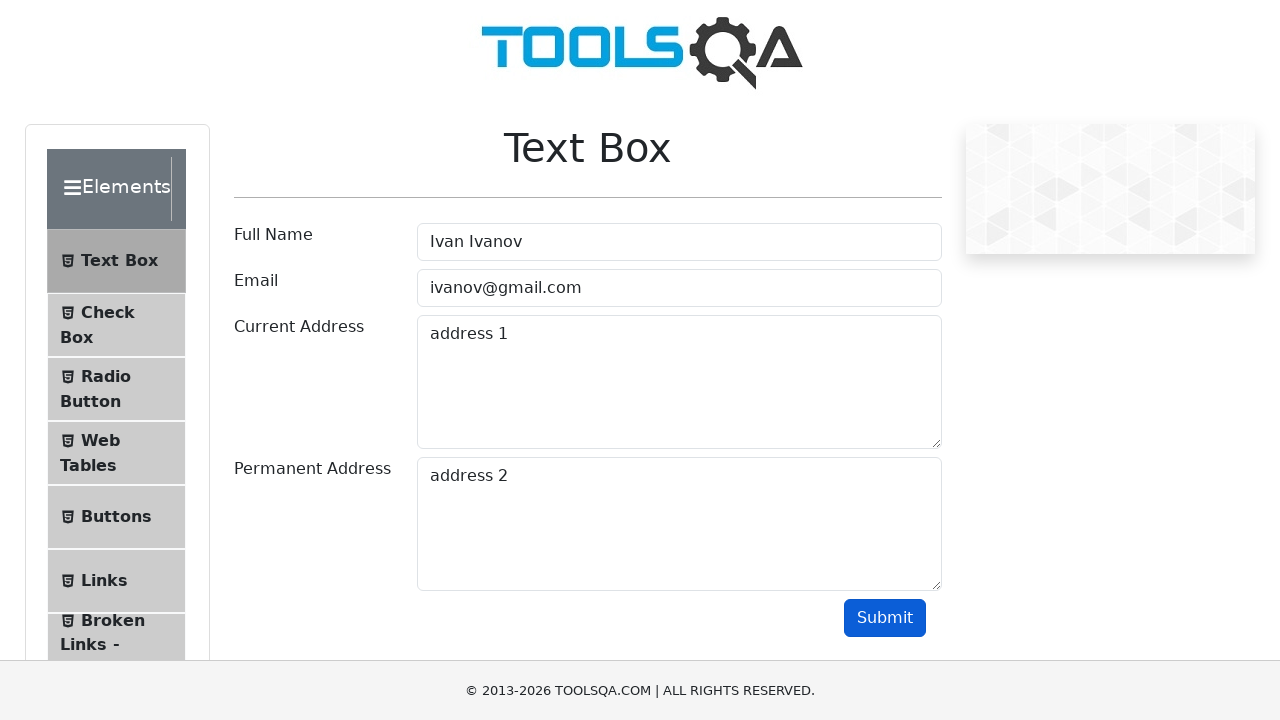

Verified Name field in output contains 'Ivan Ivanov'
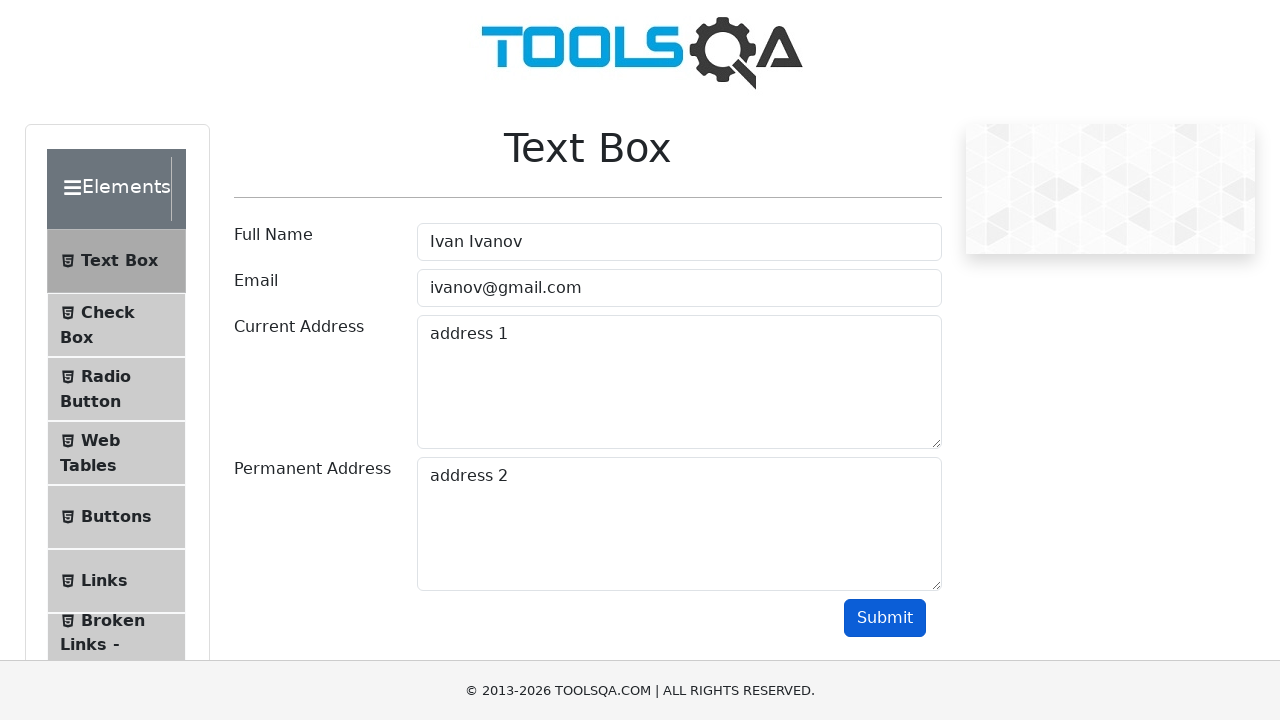

Verified Email field in output contains 'ivanov@gmail.com'
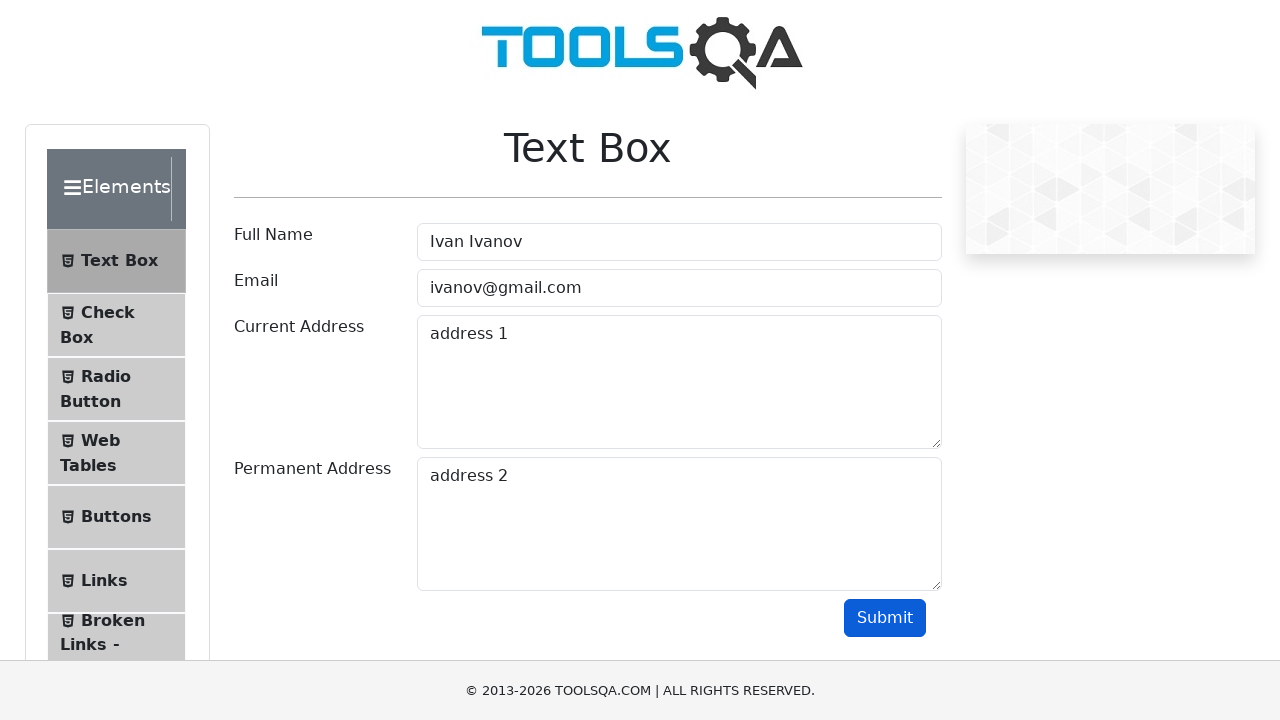

Verified Current Address field in output is displayed
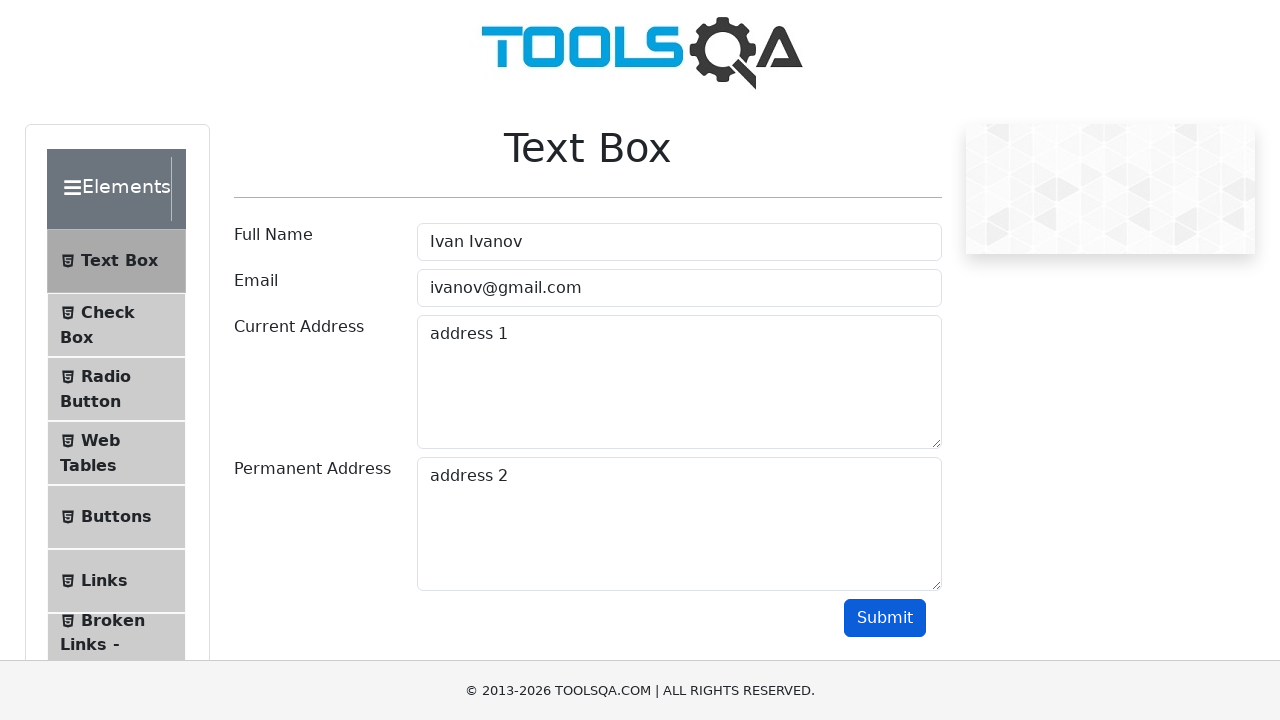

Verified Permanent Address field in output is displayed
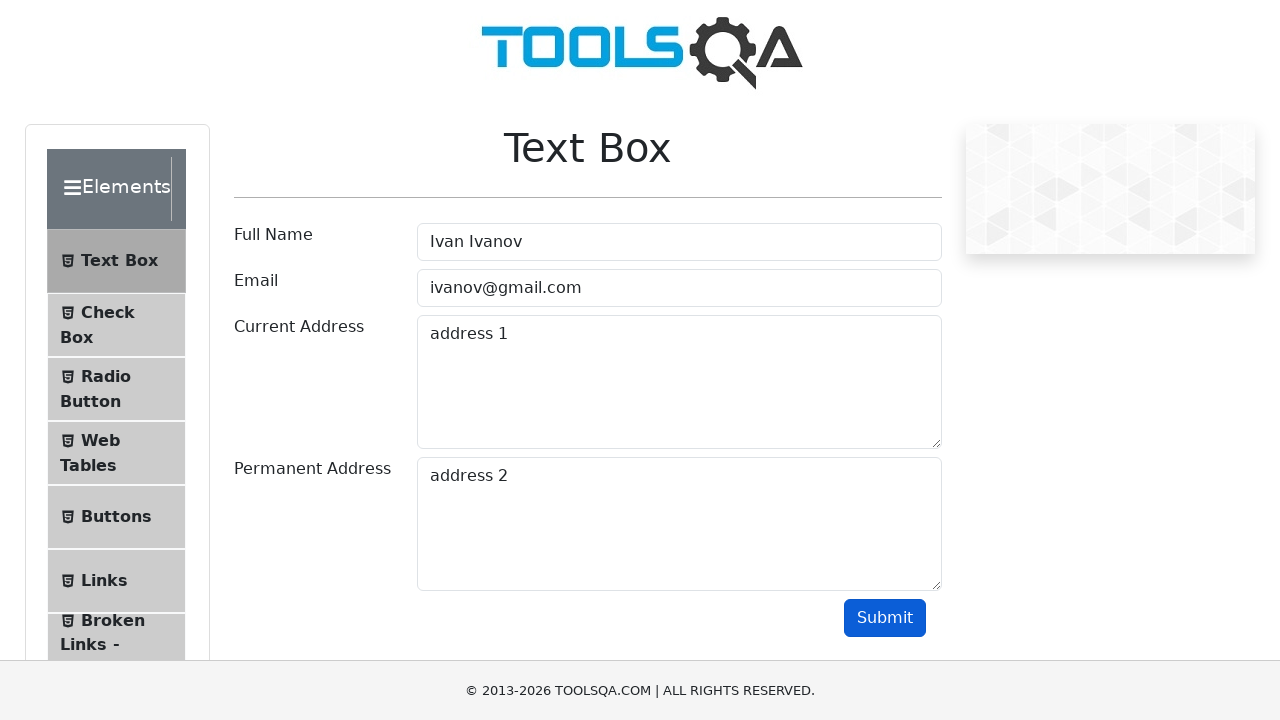

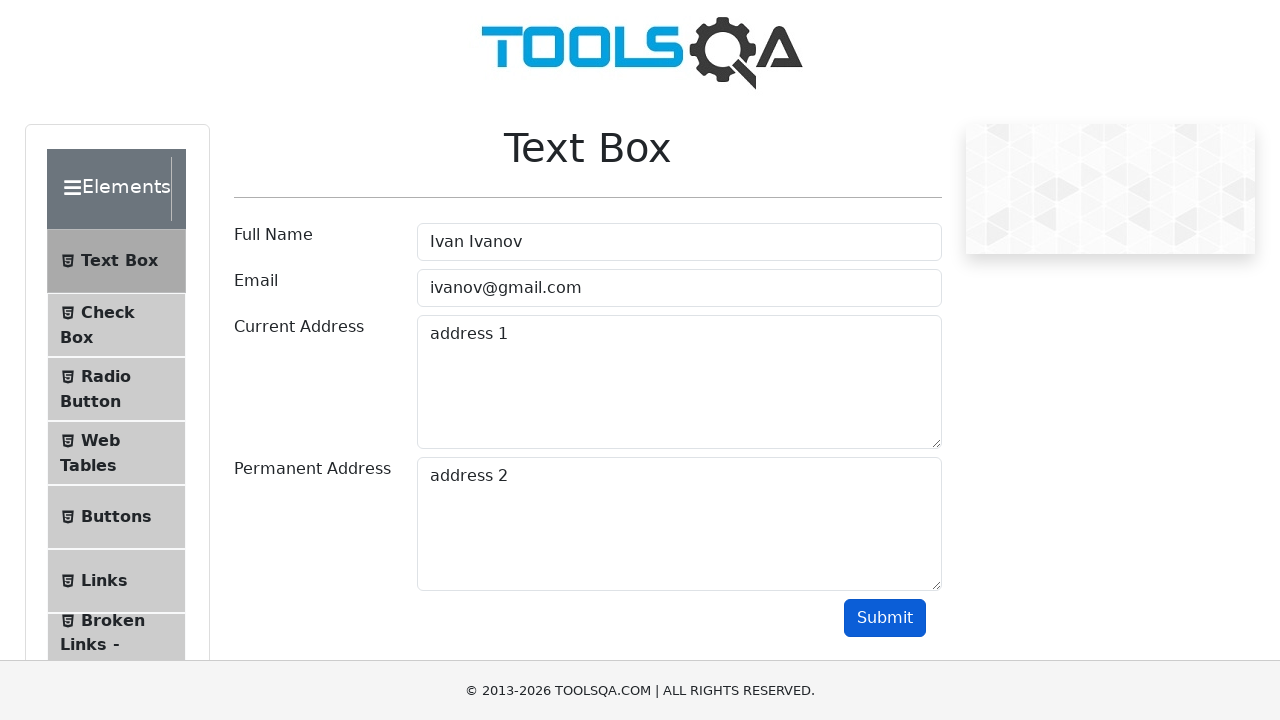